Tests the Contact Us functionality by opening the contact form, filling in name, email, and message fields, and submitting the form.

Starting URL: https://crio-qkart-frontend-qa.vercel.app

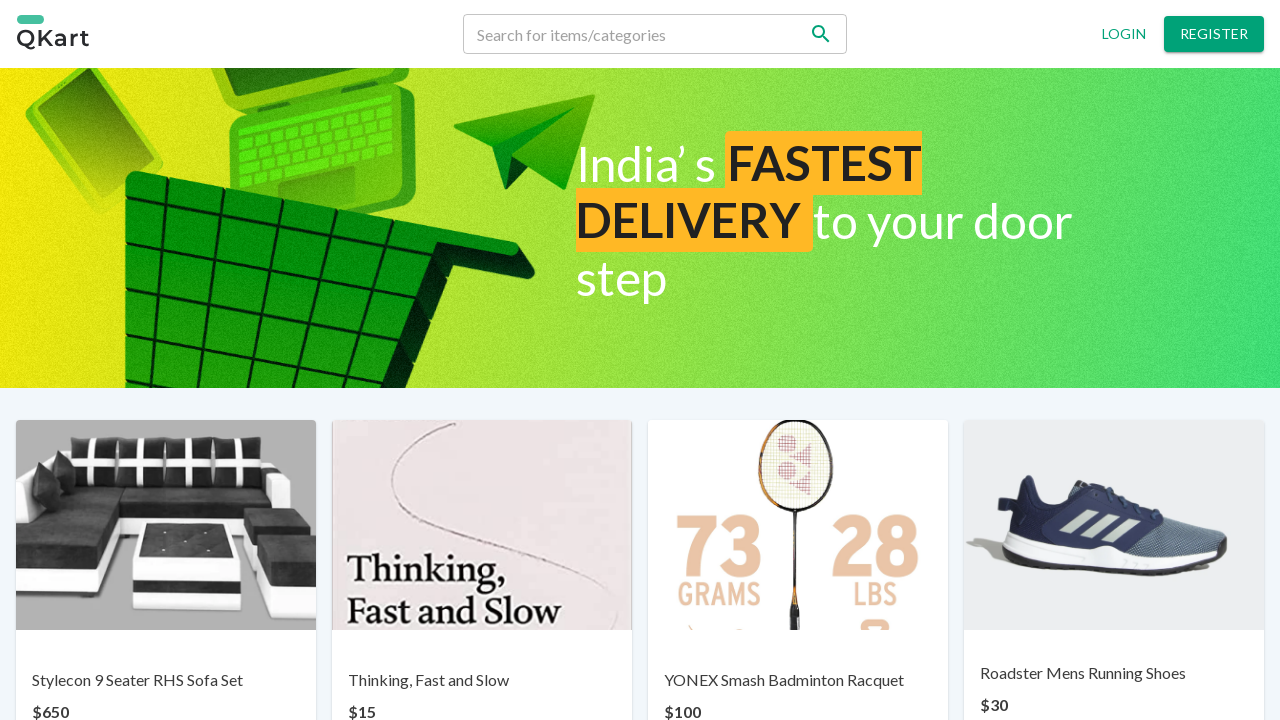

Clicked on Contact us link at (670, 667) on text=Contact us
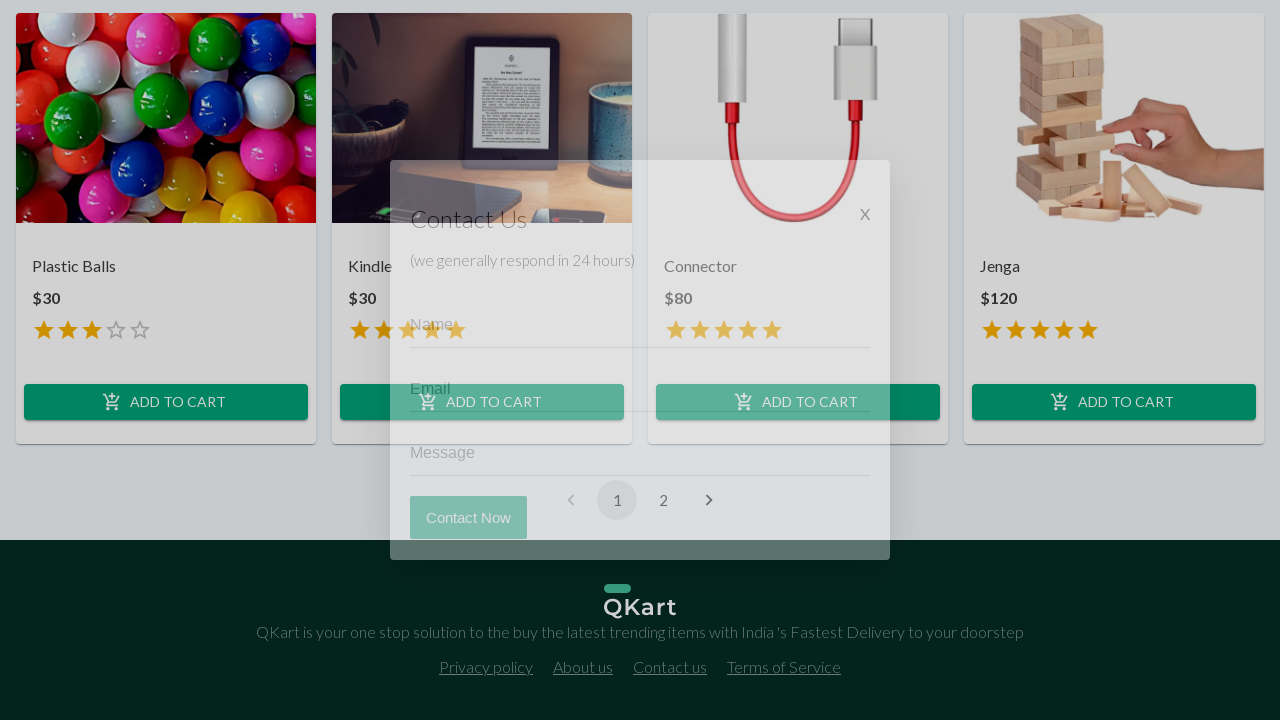

Contact form modal appeared with name field visible
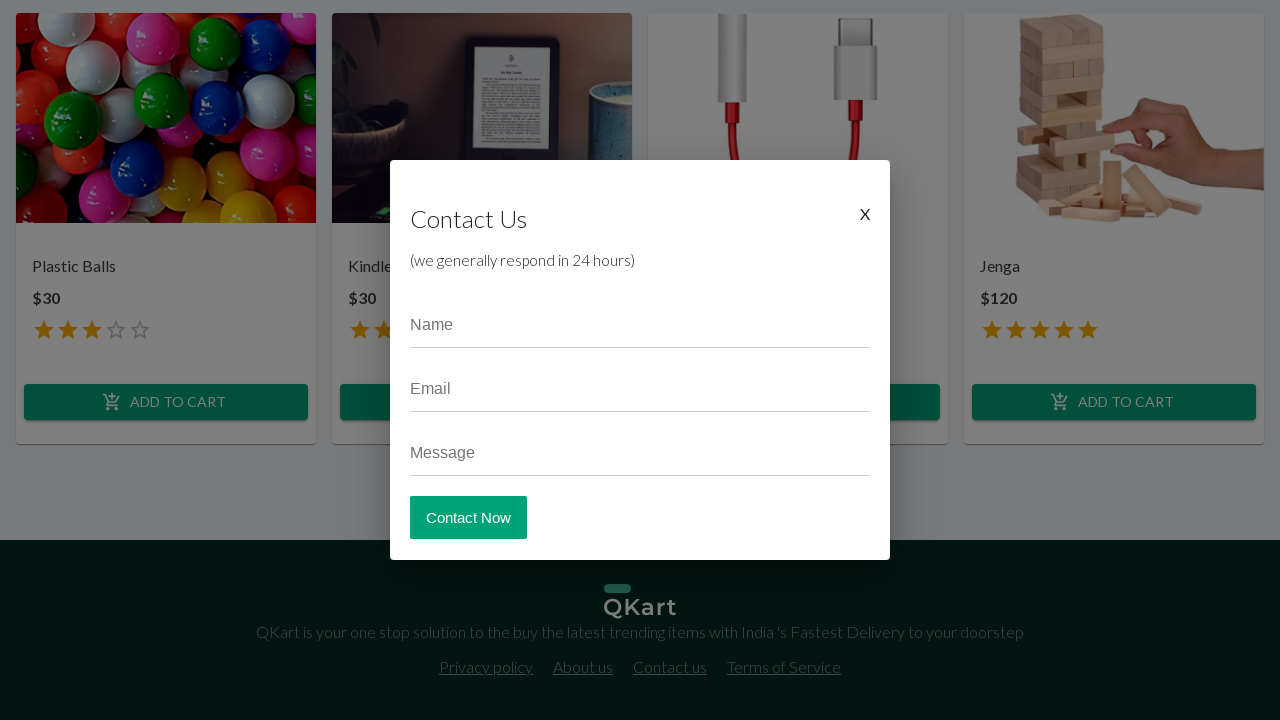

Filled name field with 'John Smith' on input[placeholder='Name']
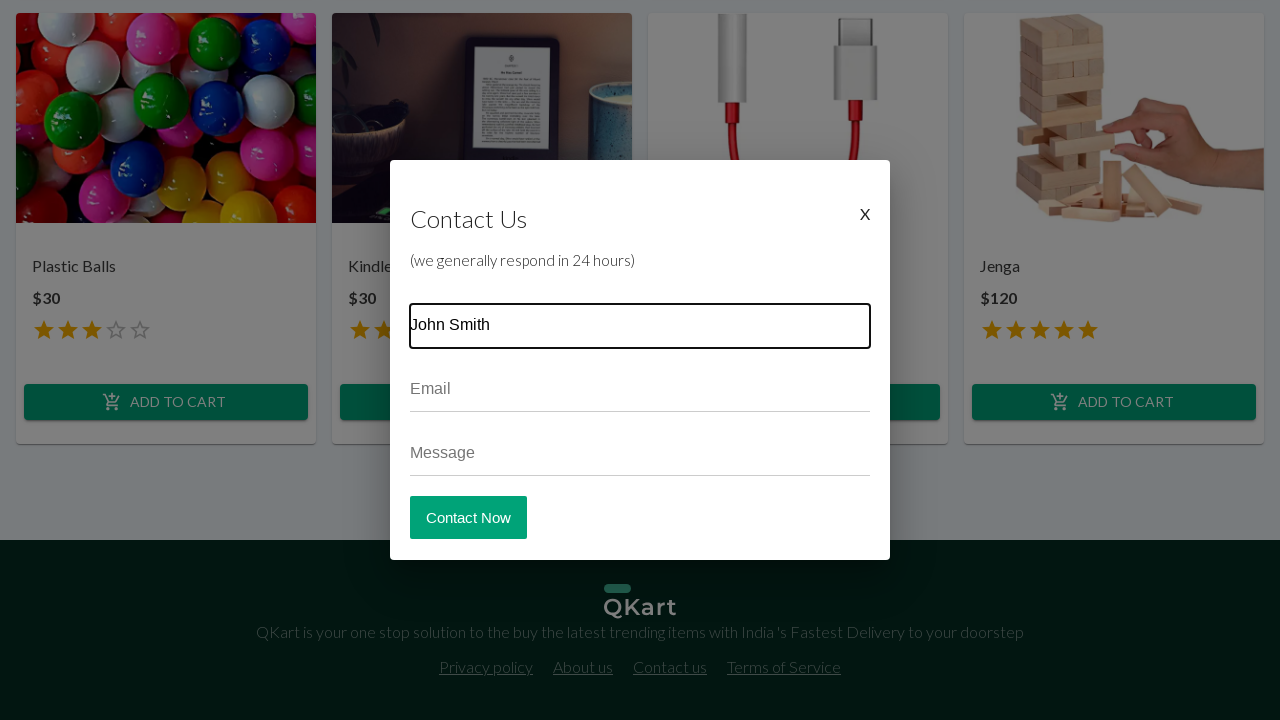

Filled email field with 'johnsmith@example.com' on input[placeholder='Email']
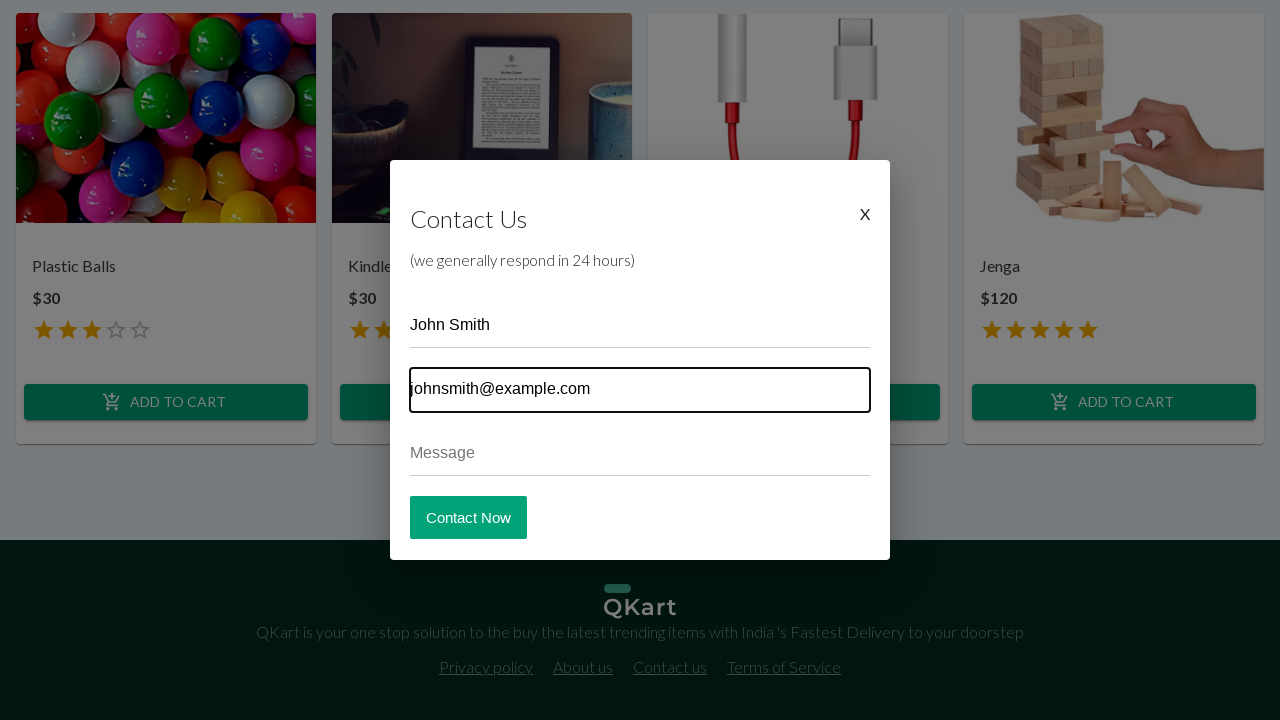

Filled message field with test message on input[placeholder='Message']
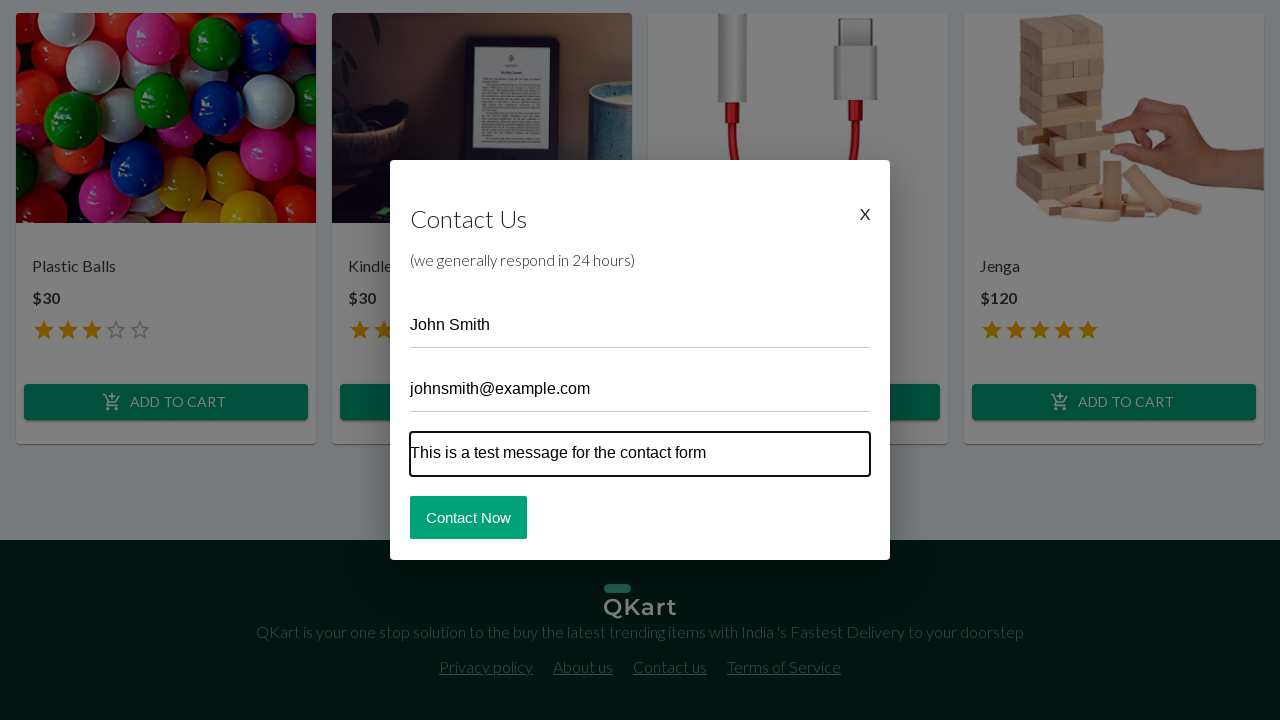

Clicked Contact Now submit button at (468, 517) on button:has-text('Contact Now')
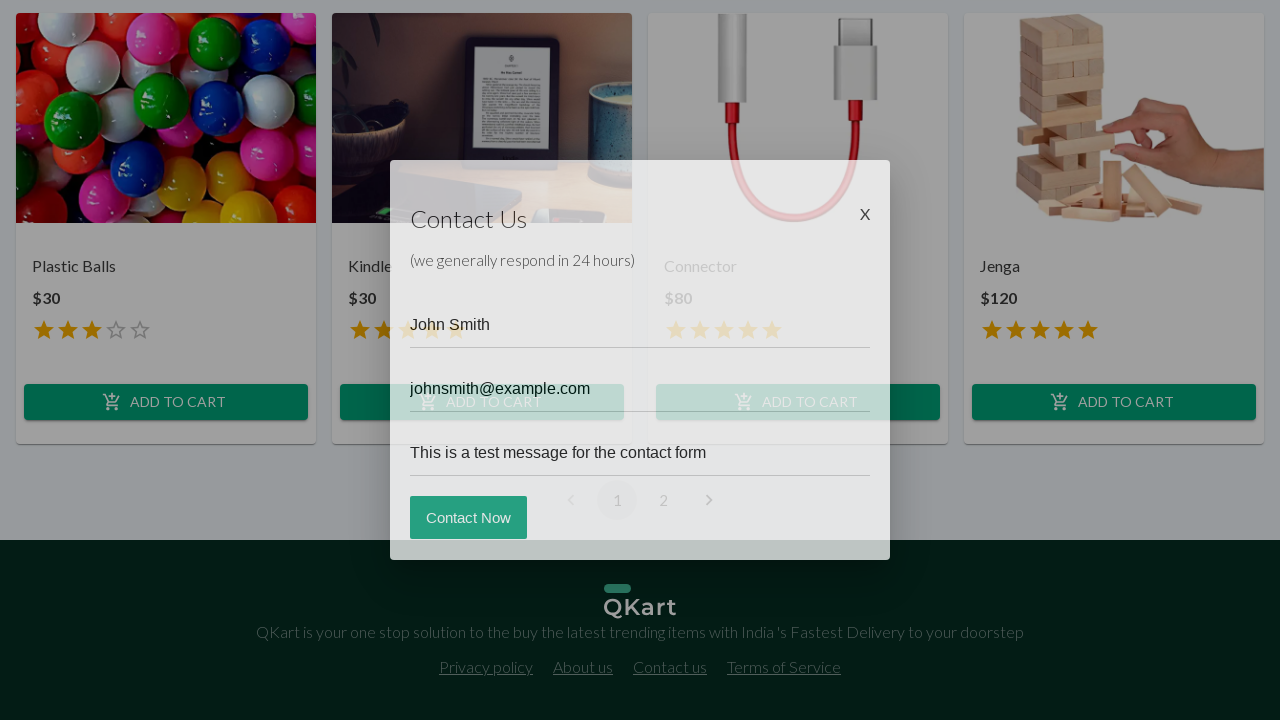

Waited for form submission to complete
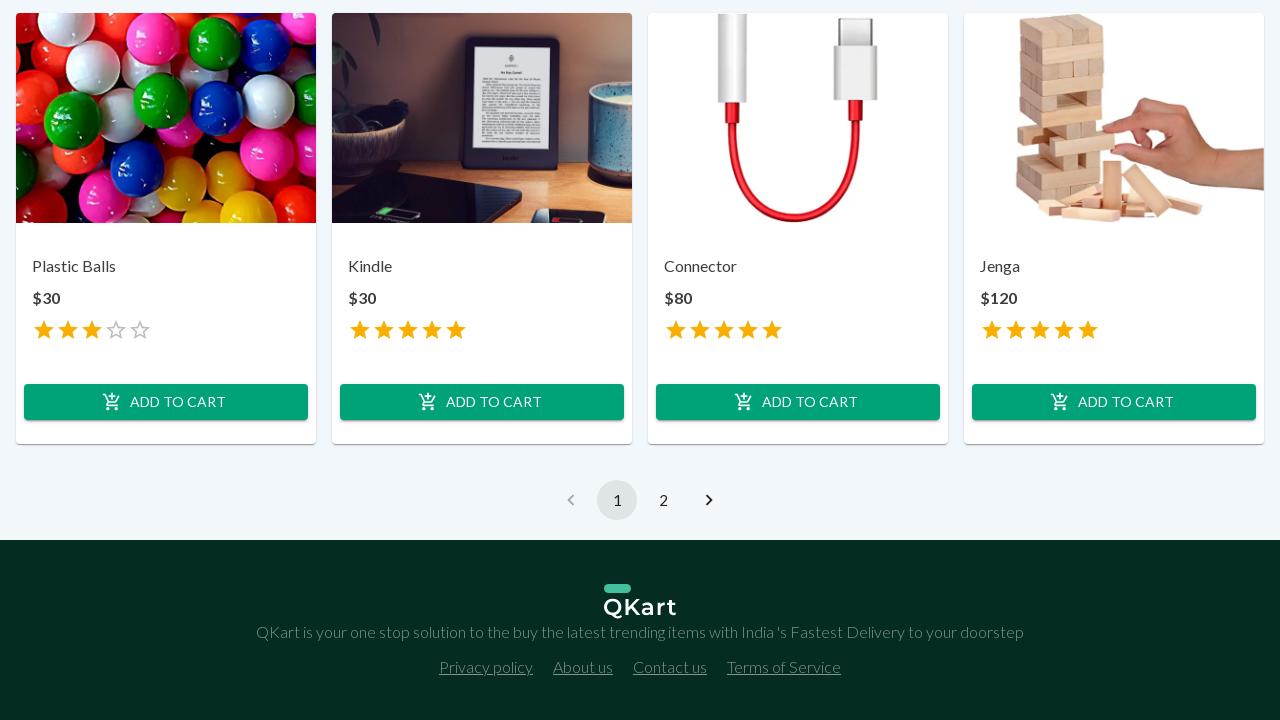

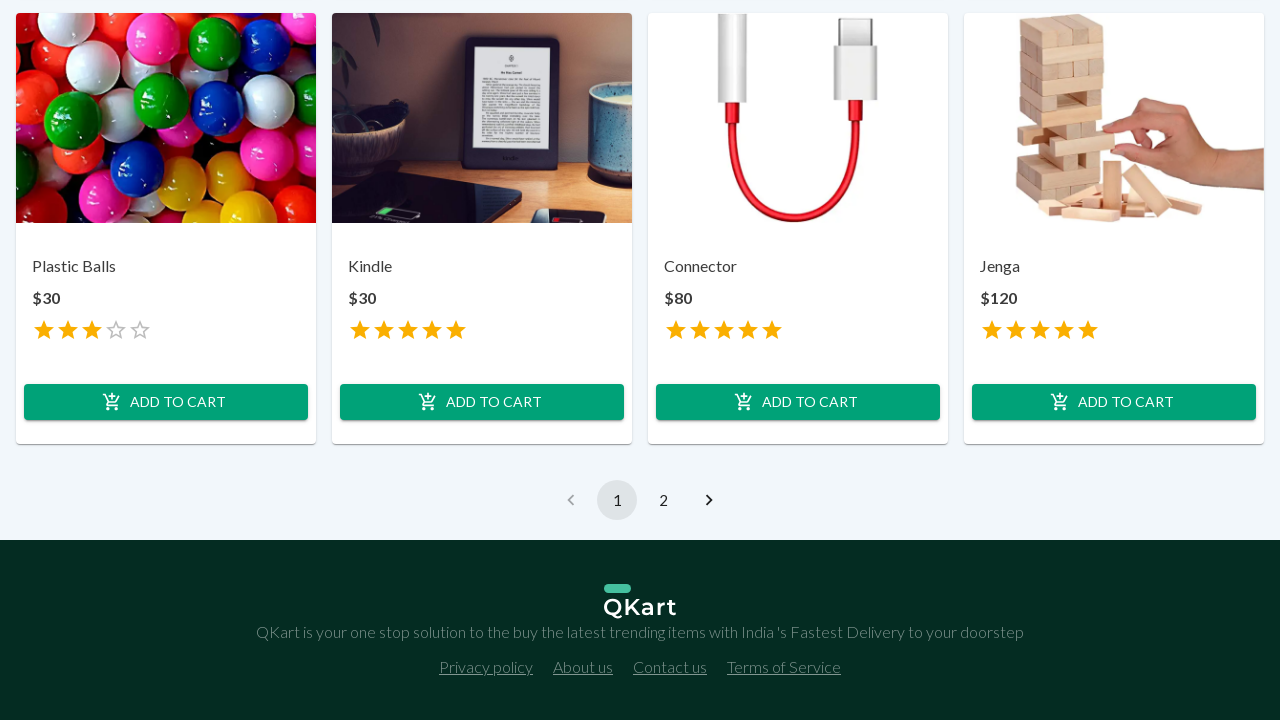